Tests hover functionality by hovering over three images and verifying that the corresponding user names and "view profile" links become visible after each hover action.

Starting URL: https://practice.cydeo.com/hovers

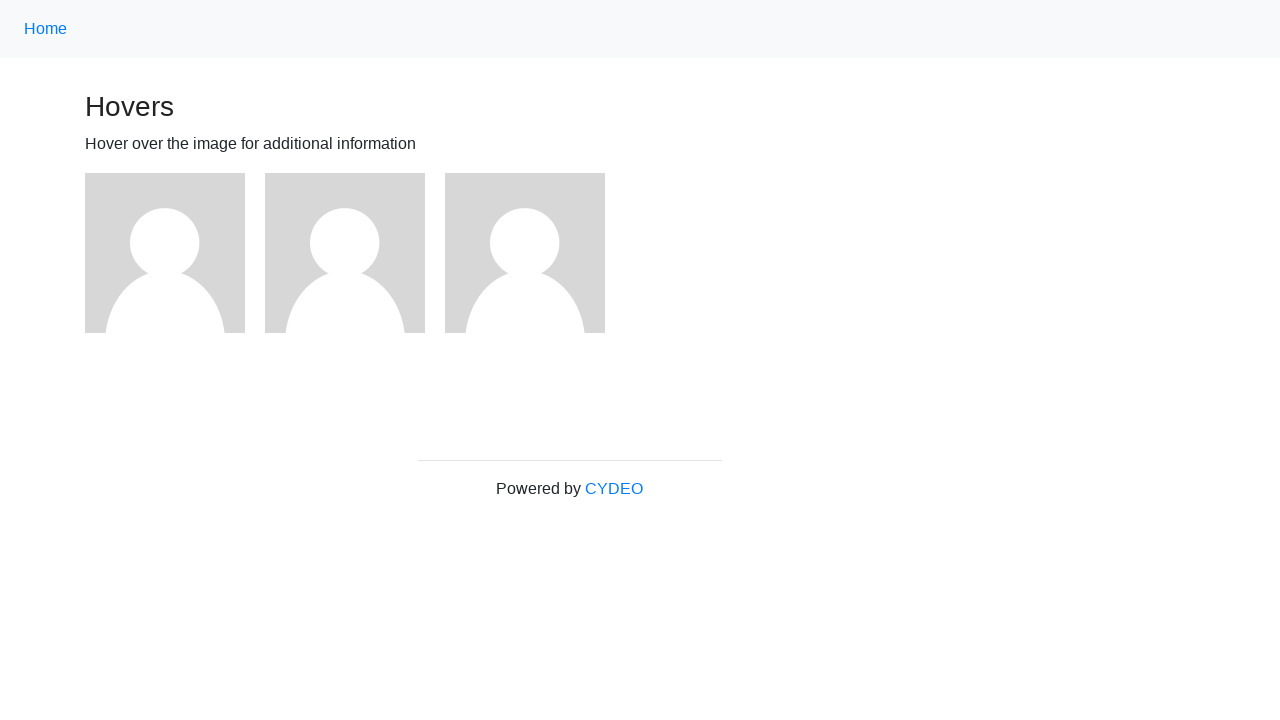

Located first image element
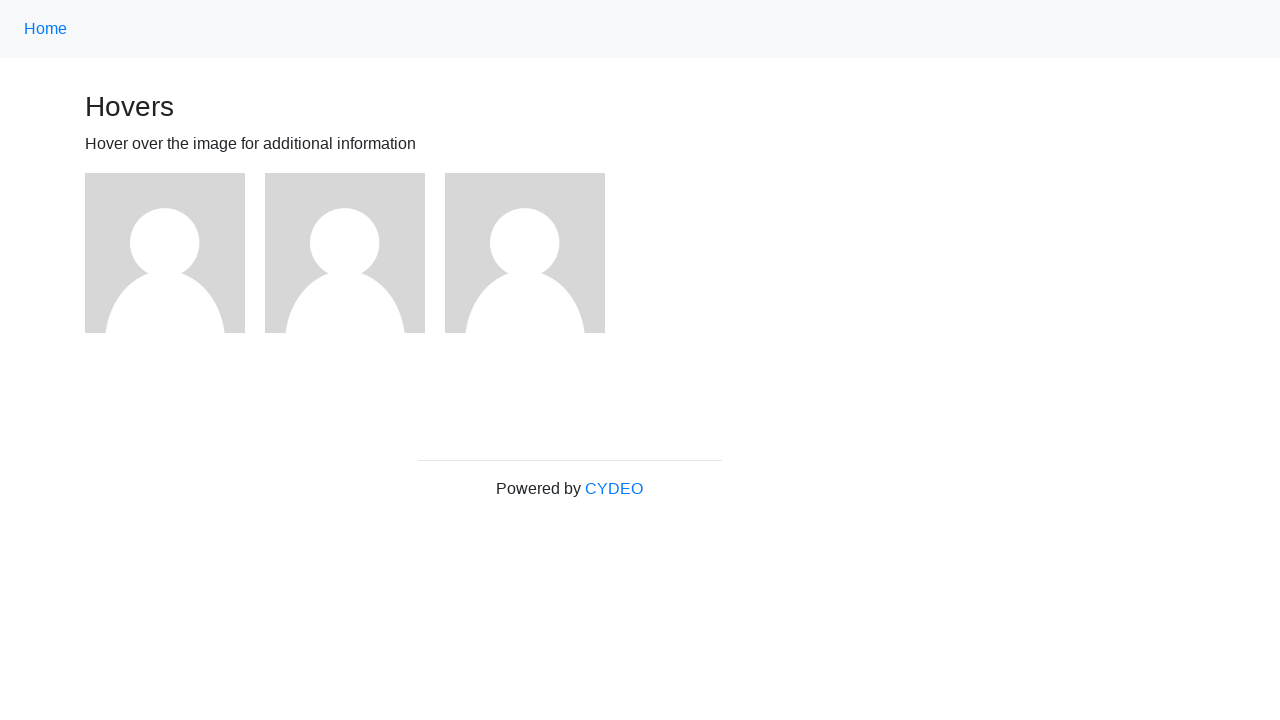

Located second image element
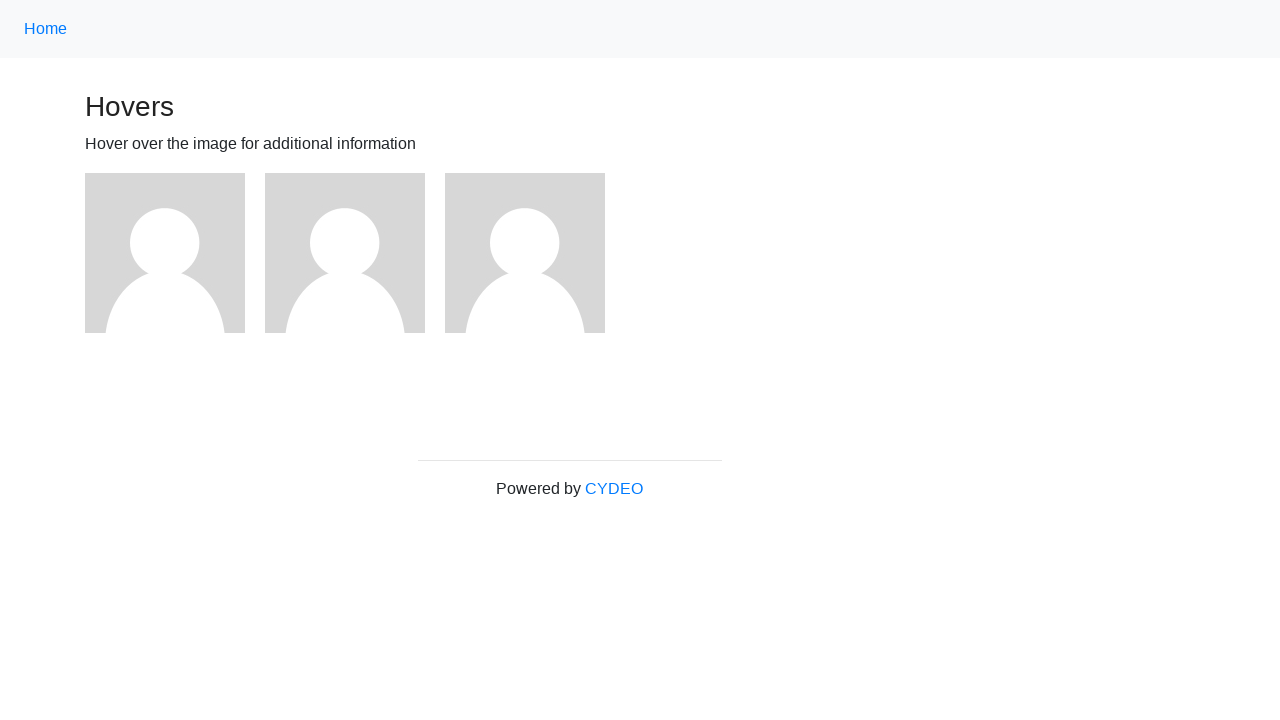

Located third image element
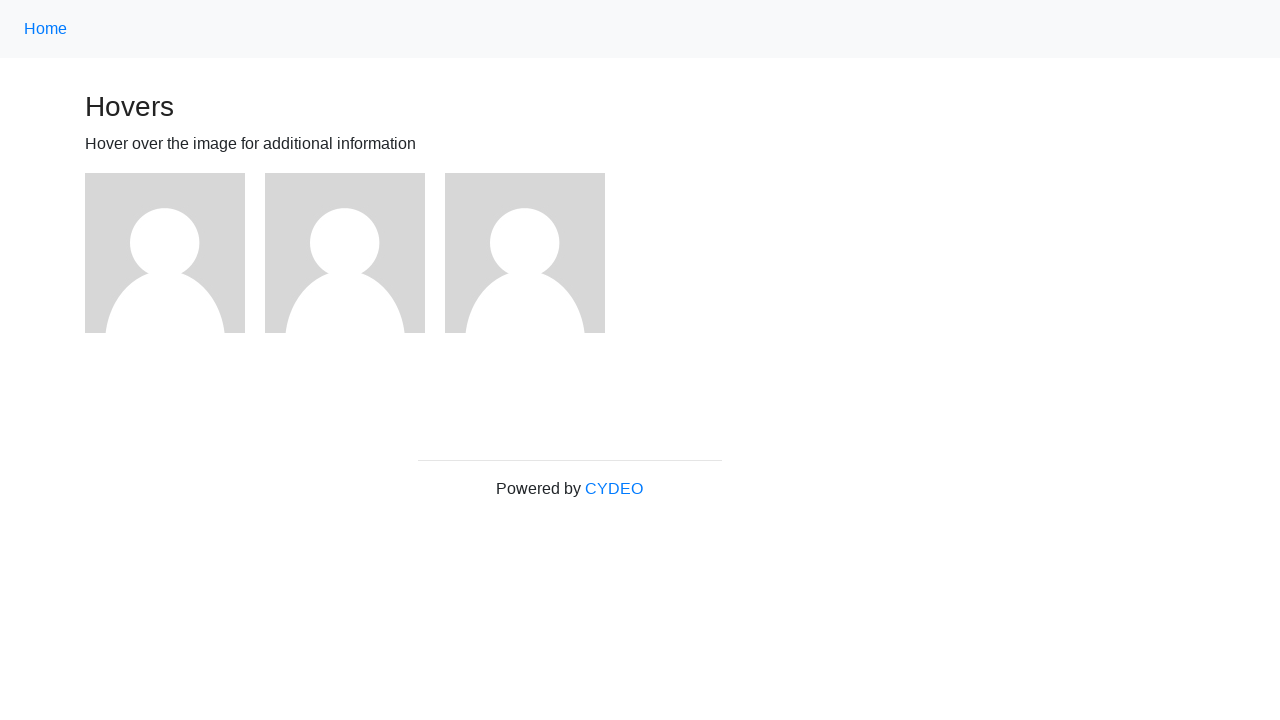

Hovered over first image at (165, 253) on (//img)[1]
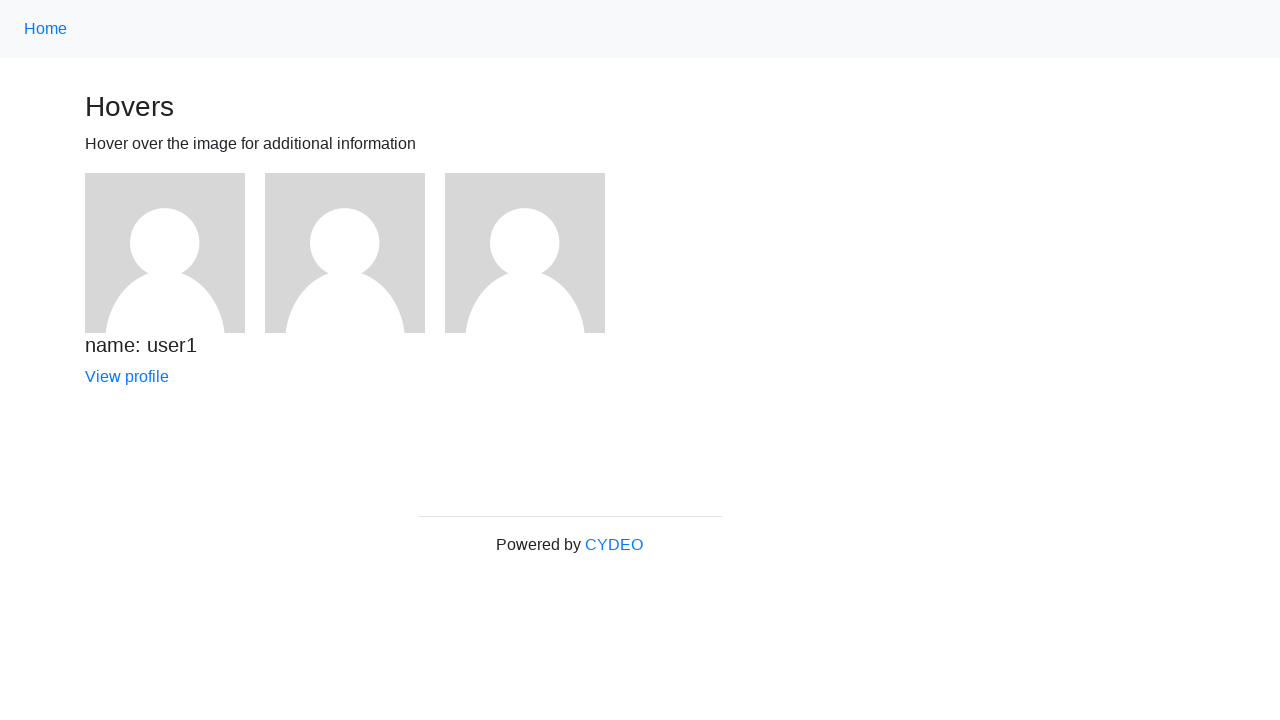

Waited for user1 name to become visible
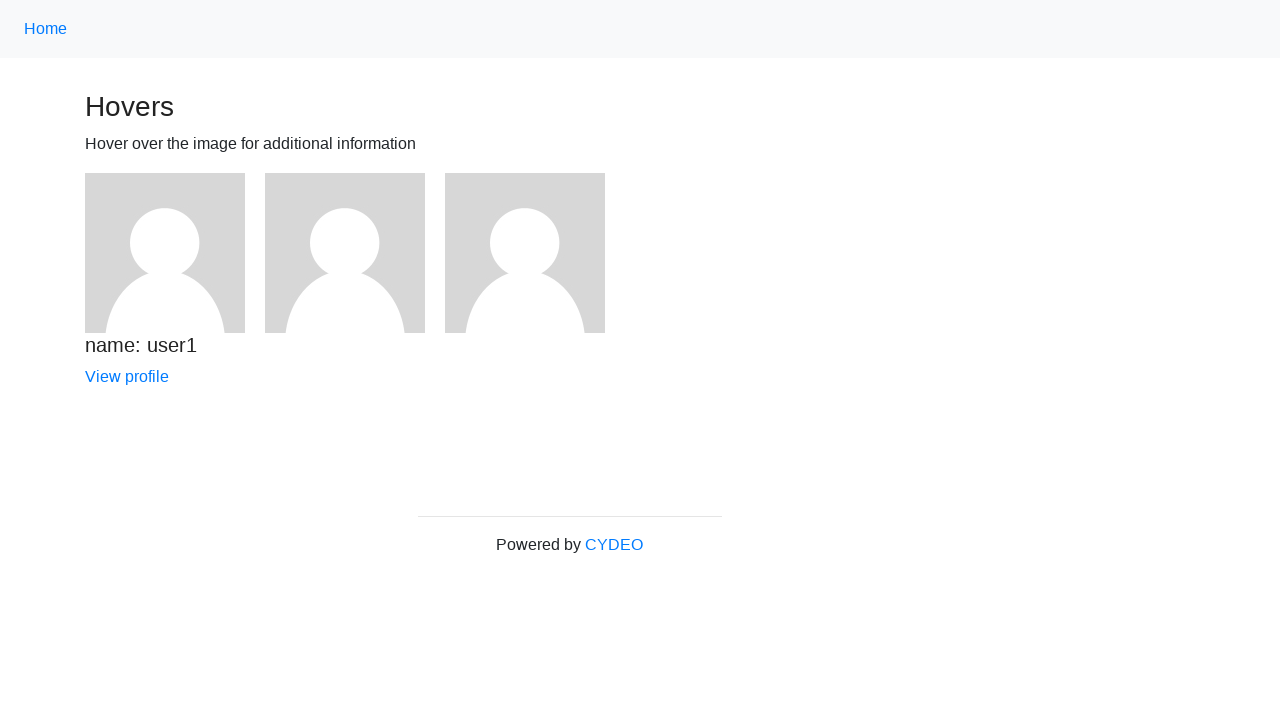

Verified user1 name is visible
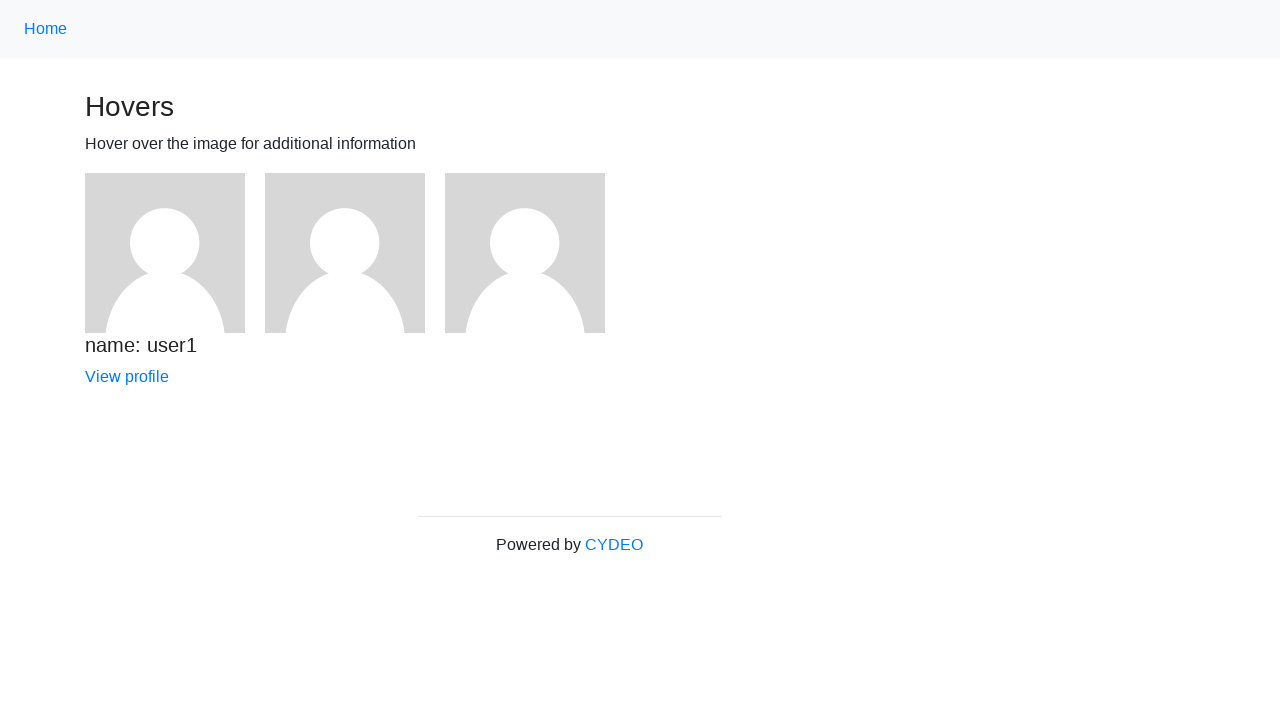

Verified view profile link for user1 is visible
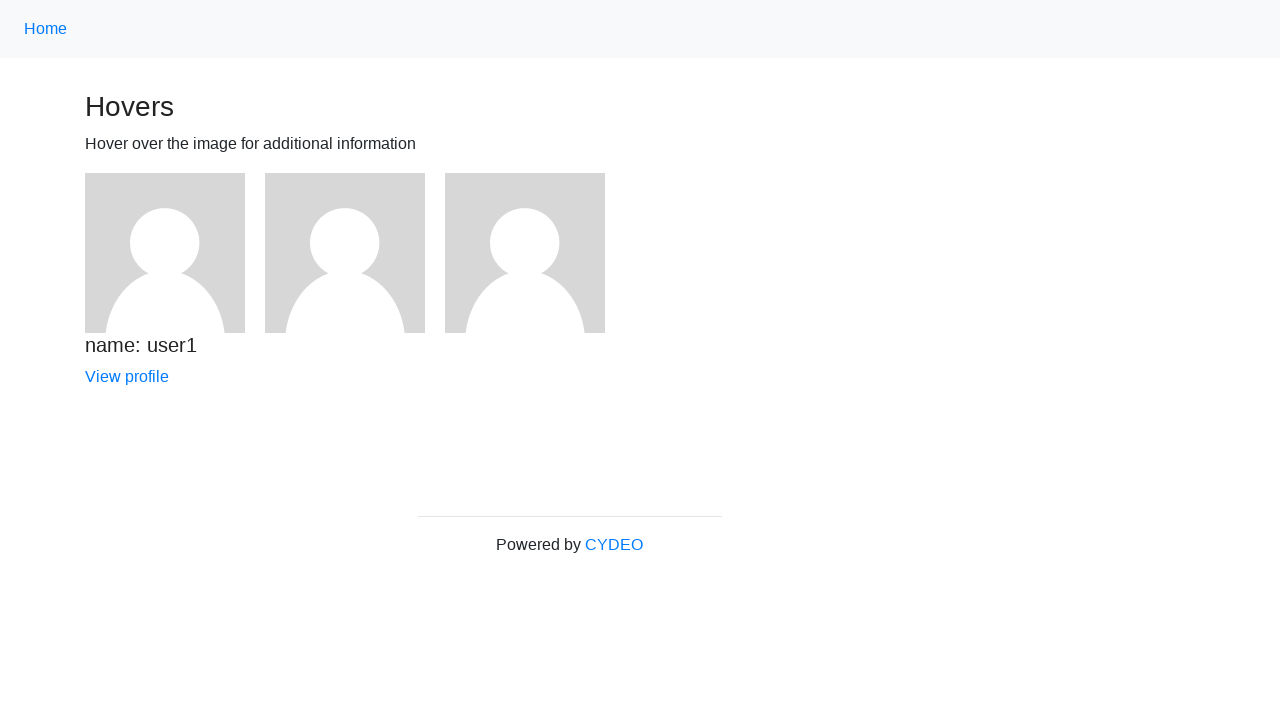

Hovered over second image at (345, 253) on (//img)[2]
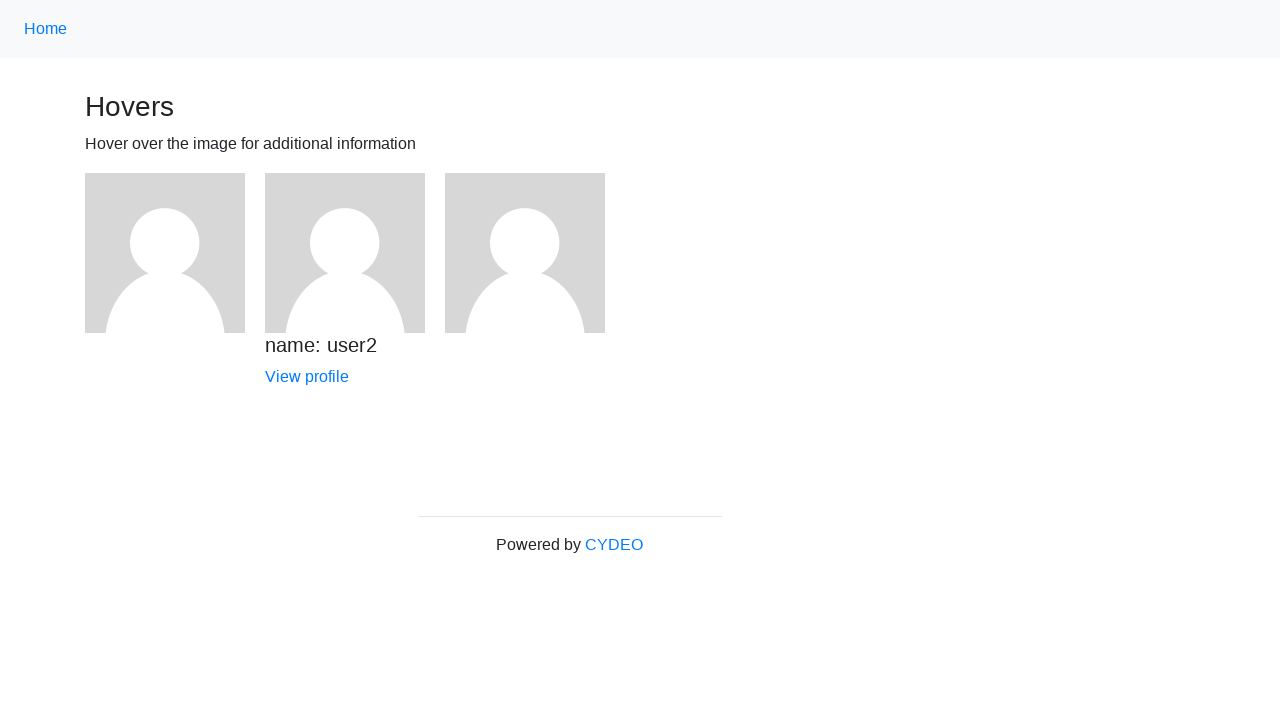

Waited for user2 name to become visible
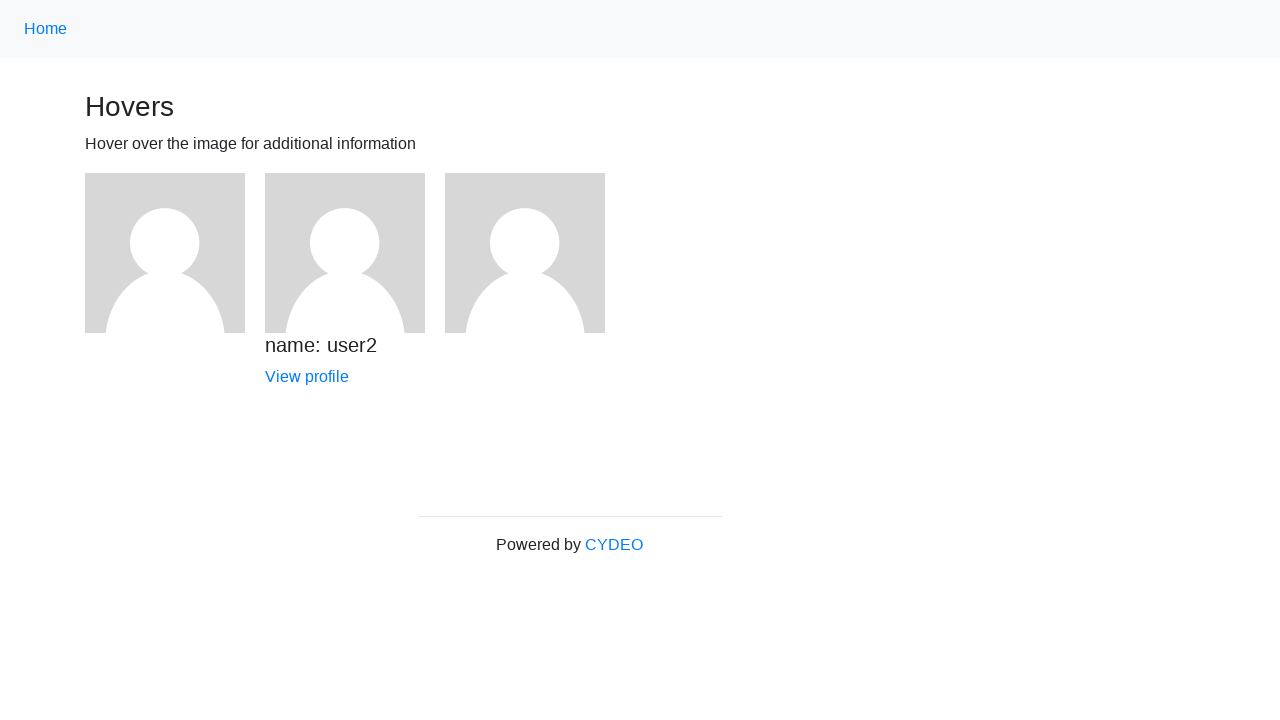

Verified user2 name is visible
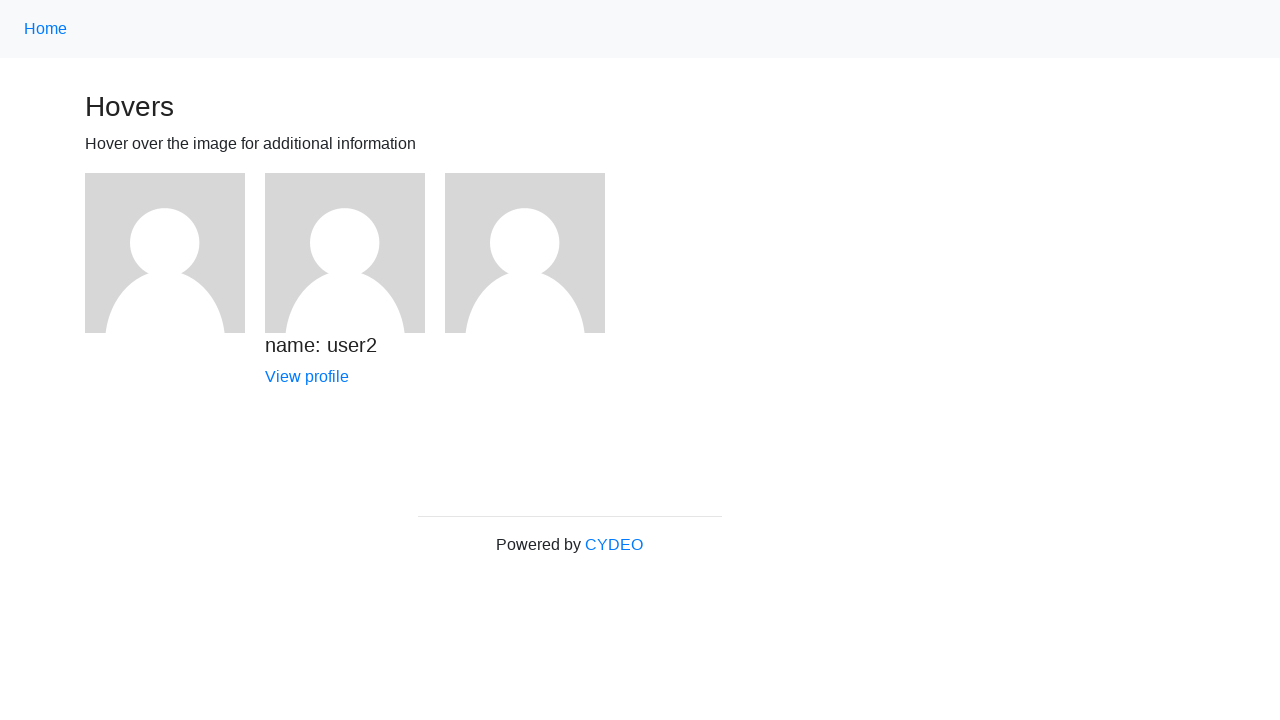

Verified view profile link for user2 is visible
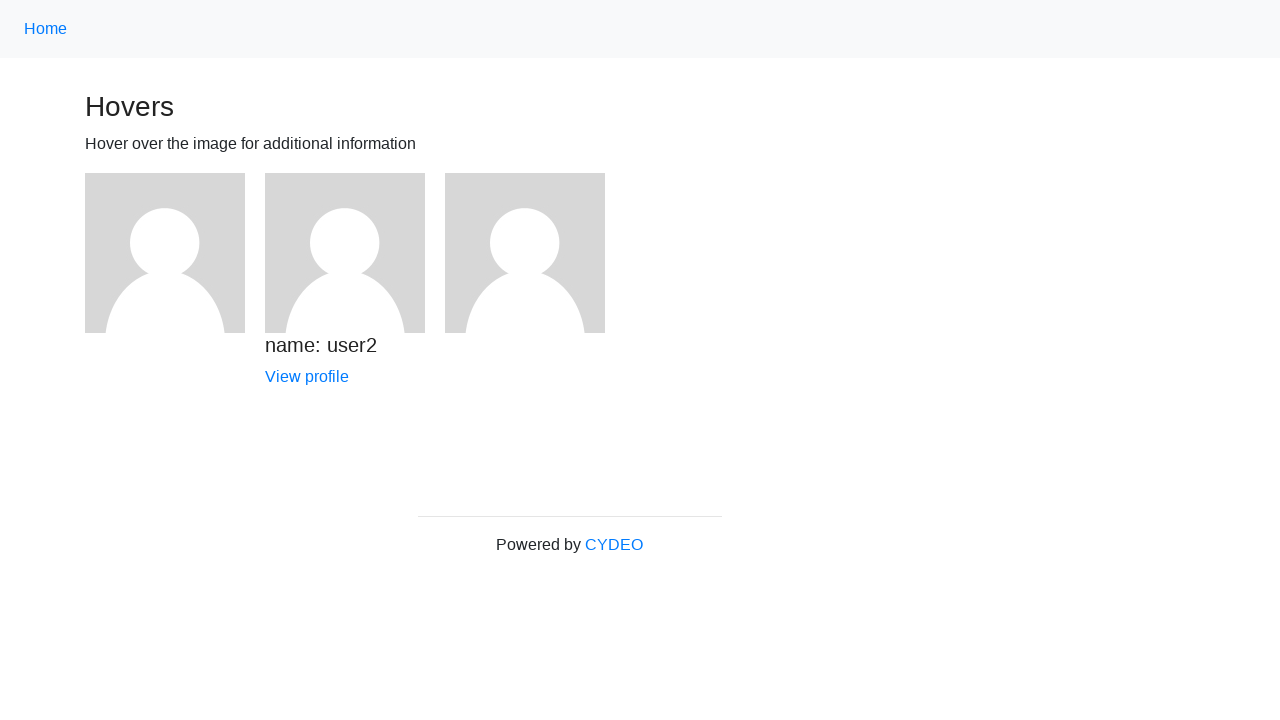

Hovered over third image at (525, 253) on (//img)[3]
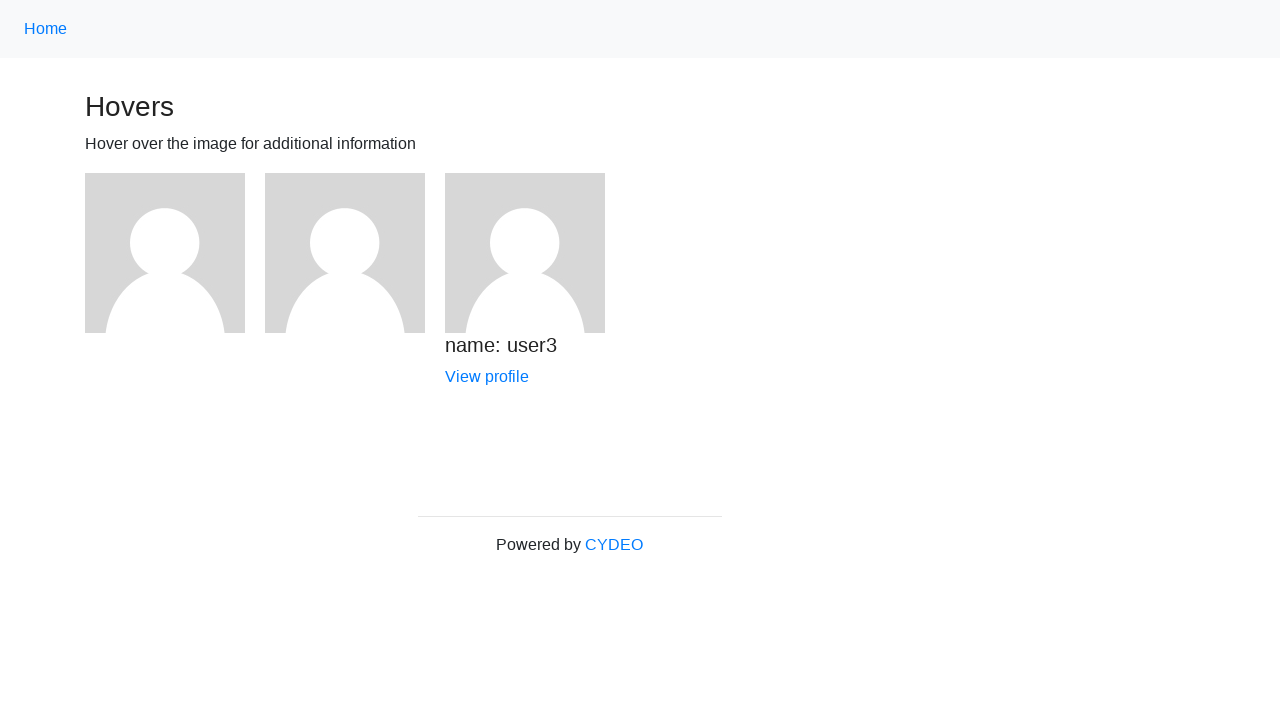

Waited for user3 name to become visible
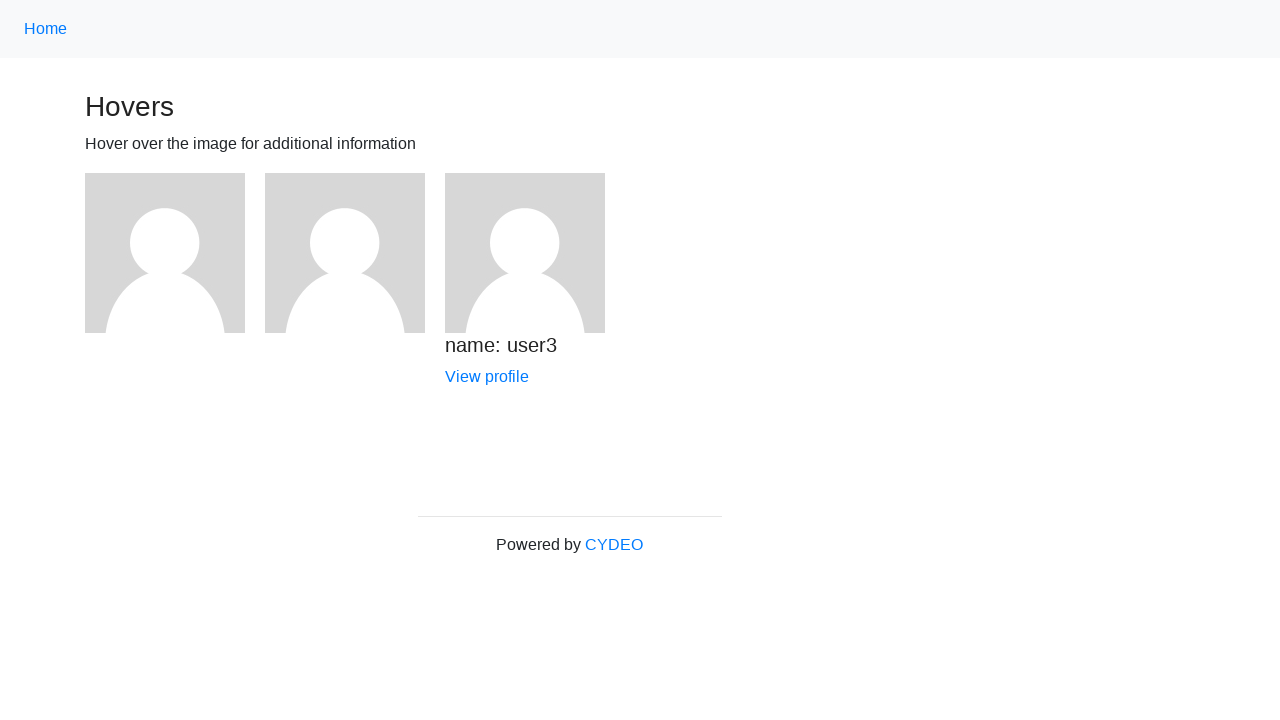

Verified user3 name is visible
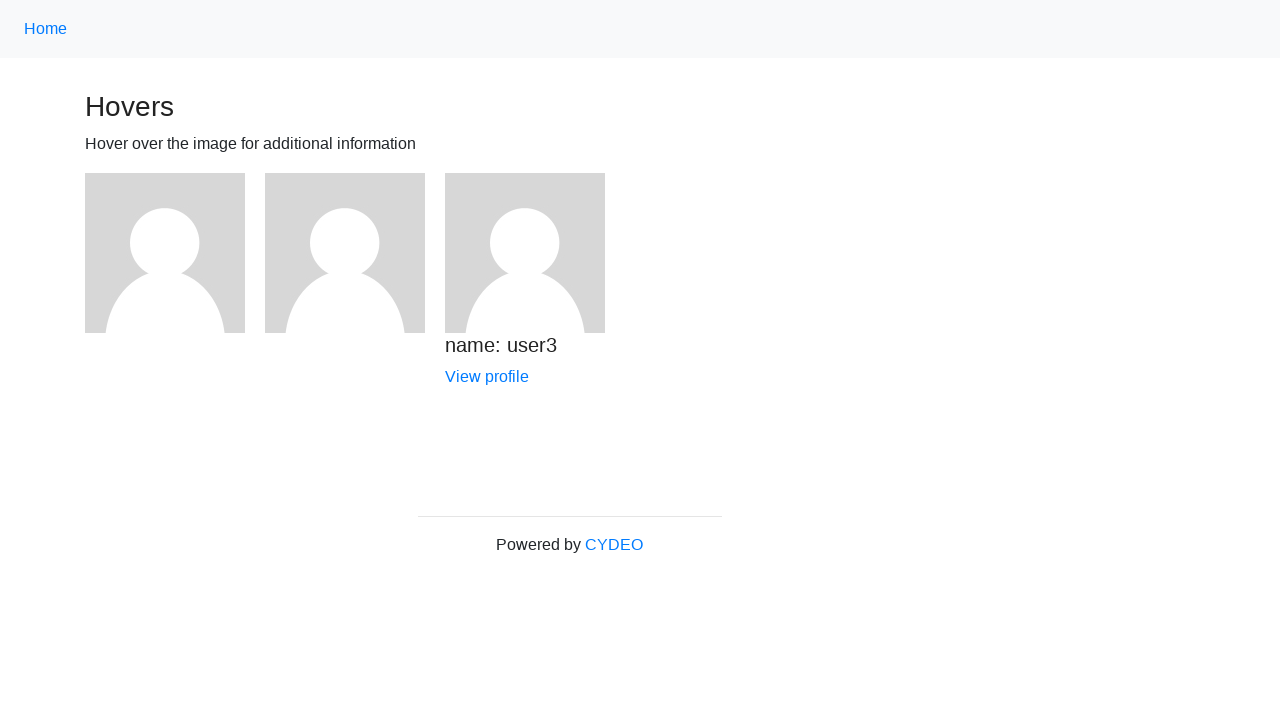

Verified view profile link for user3 is visible
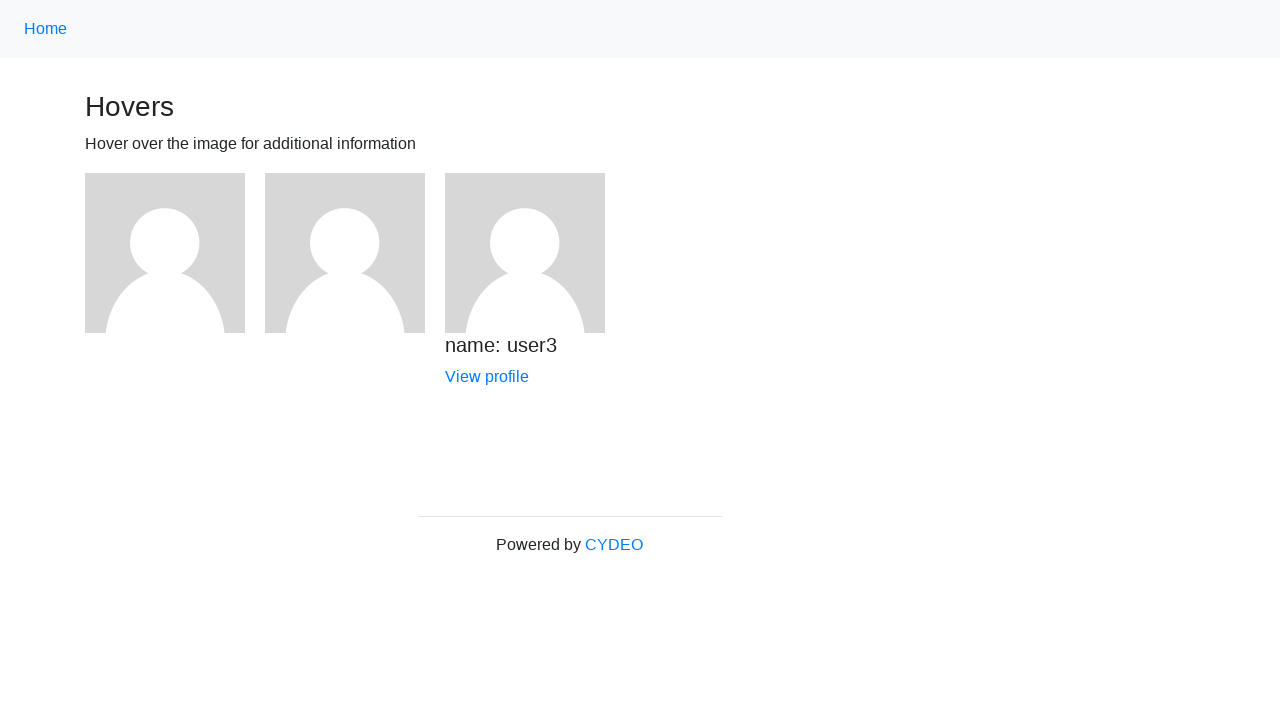

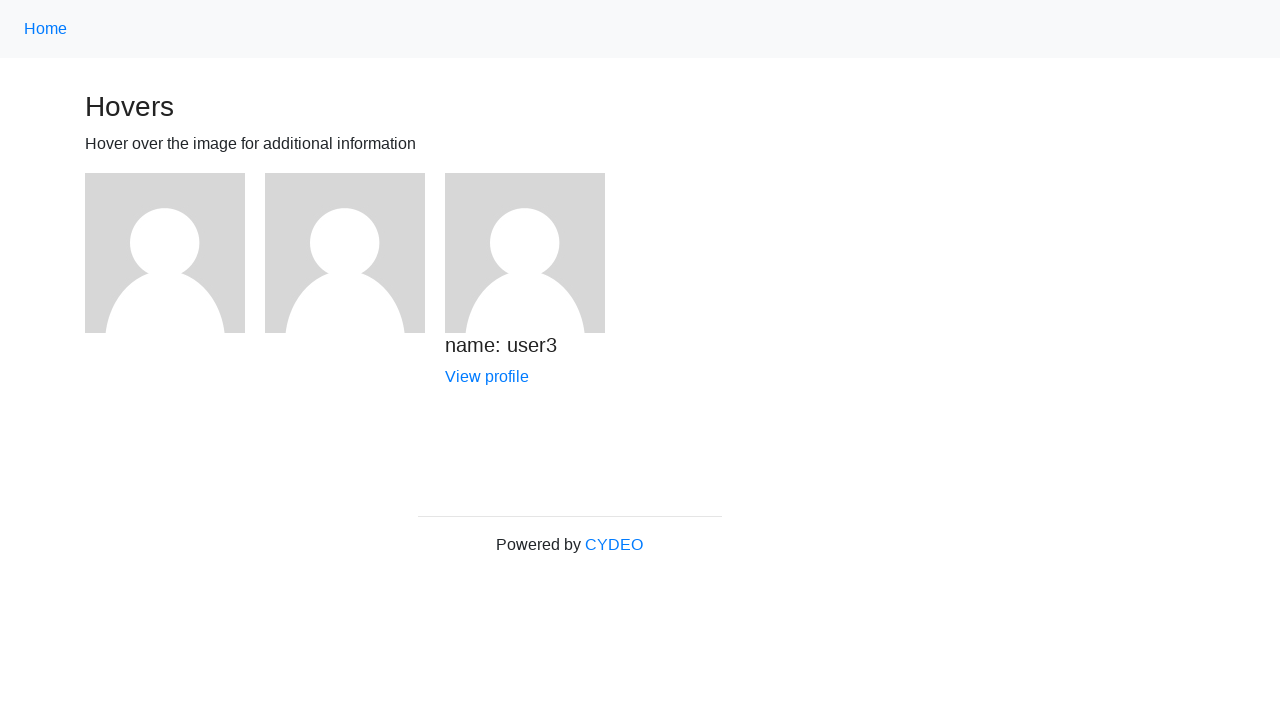